Tests dynamic controls by removing a checkbox and adding it back, verifying status messages

Starting URL: https://the-internet.herokuapp.com/

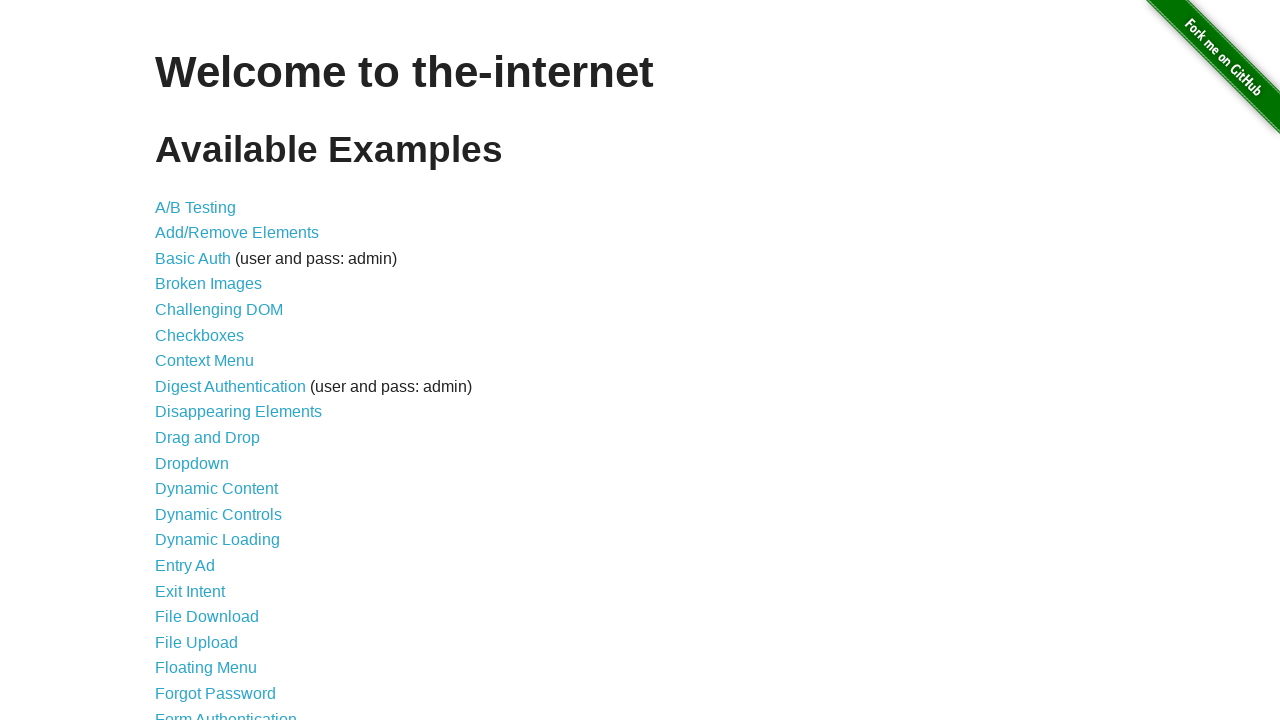

Clicked on Dynamic Controls link at (218, 514) on a:has-text("Dynamic Controls")
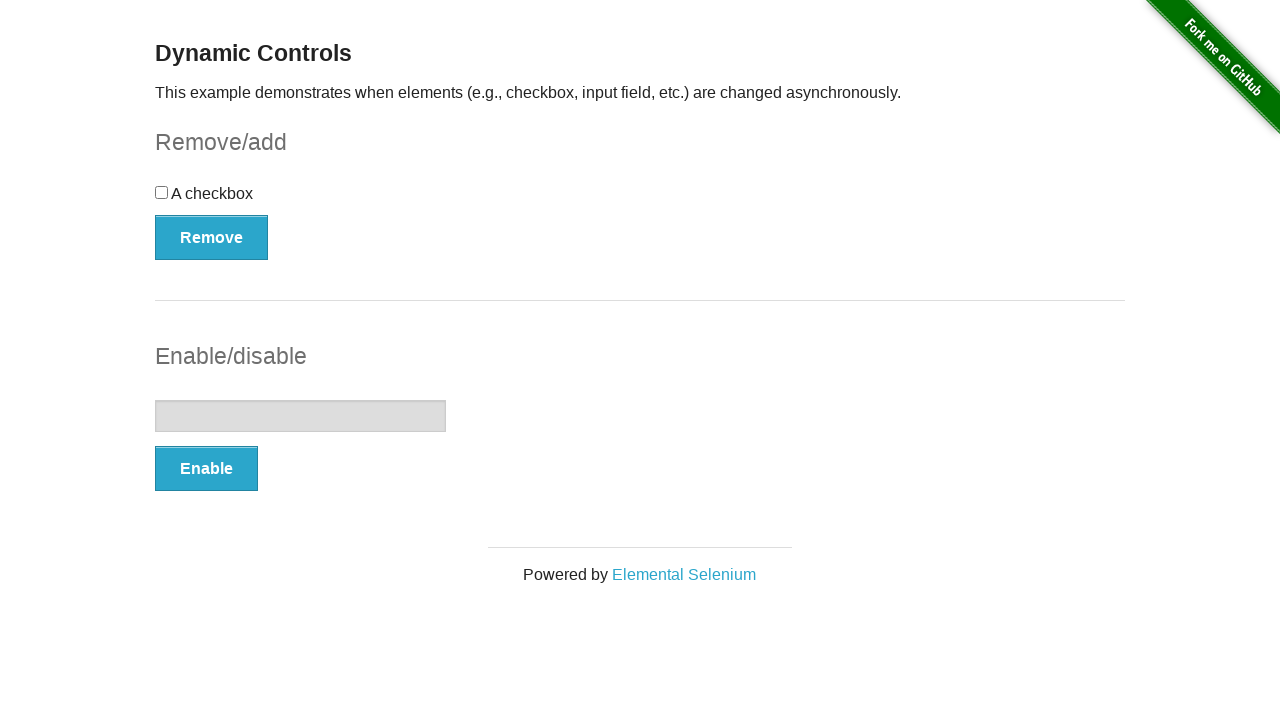

Clicked Remove button to remove checkbox at (212, 237) on button:has-text("Remove")
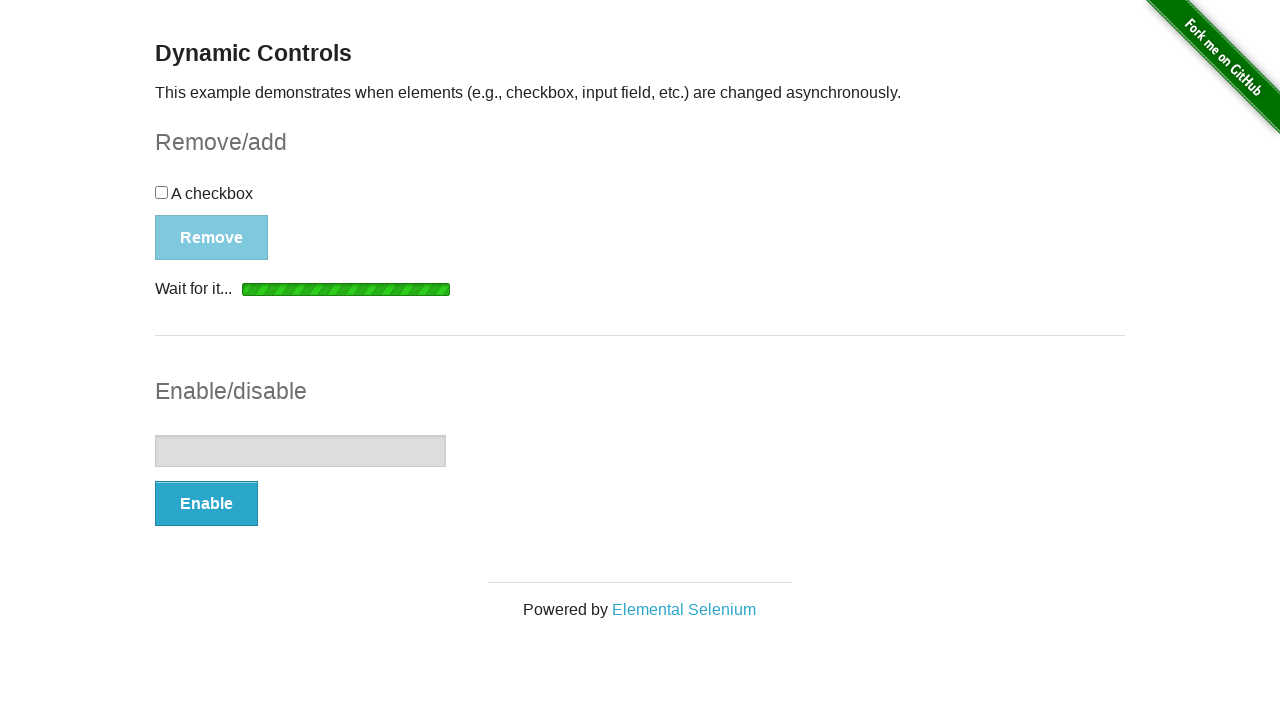

Verified 'It's gone!' message appeared after removing checkbox
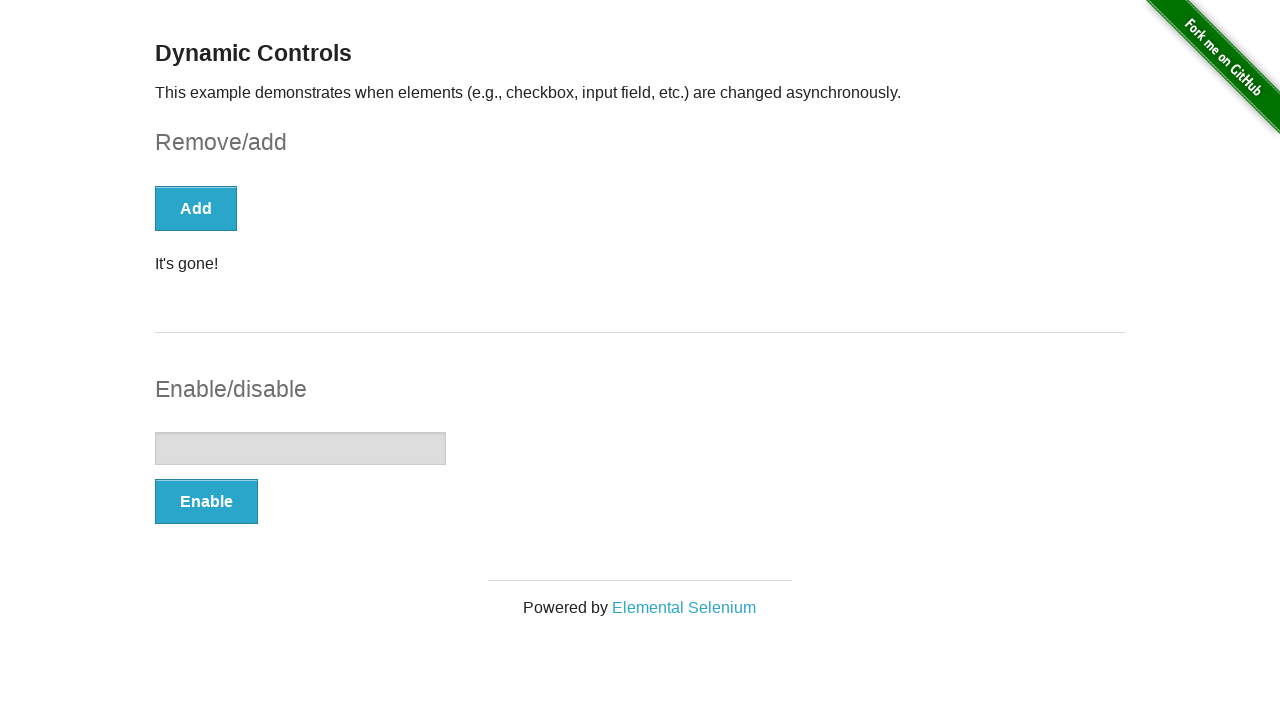

Clicked Add button to restore checkbox at (196, 208) on button:has-text("Add")
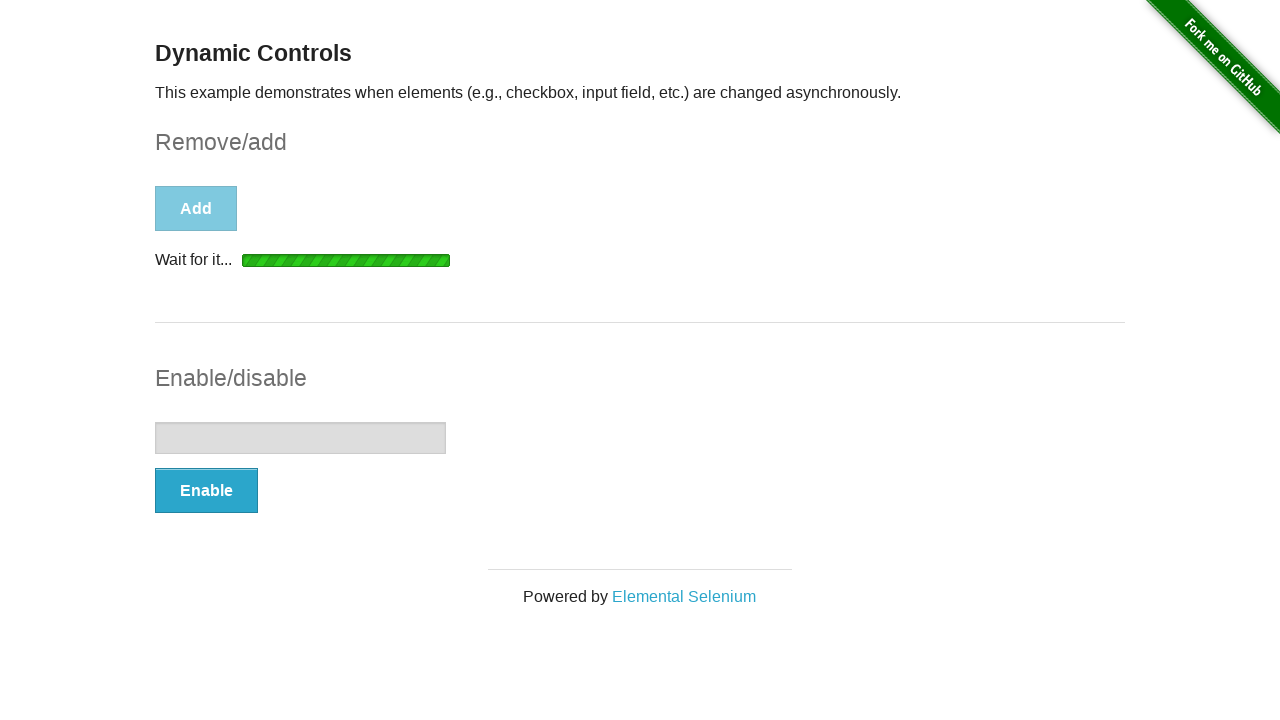

Verified 'It's back!' message appeared after adding checkbox back
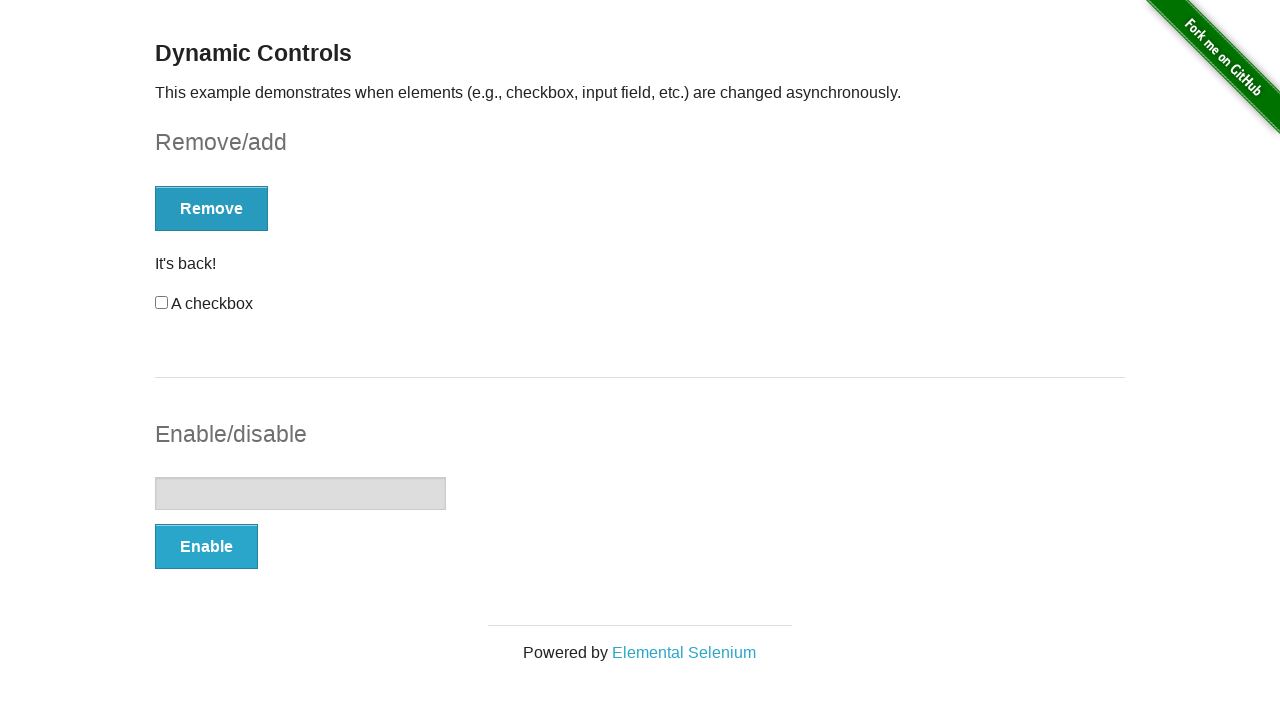

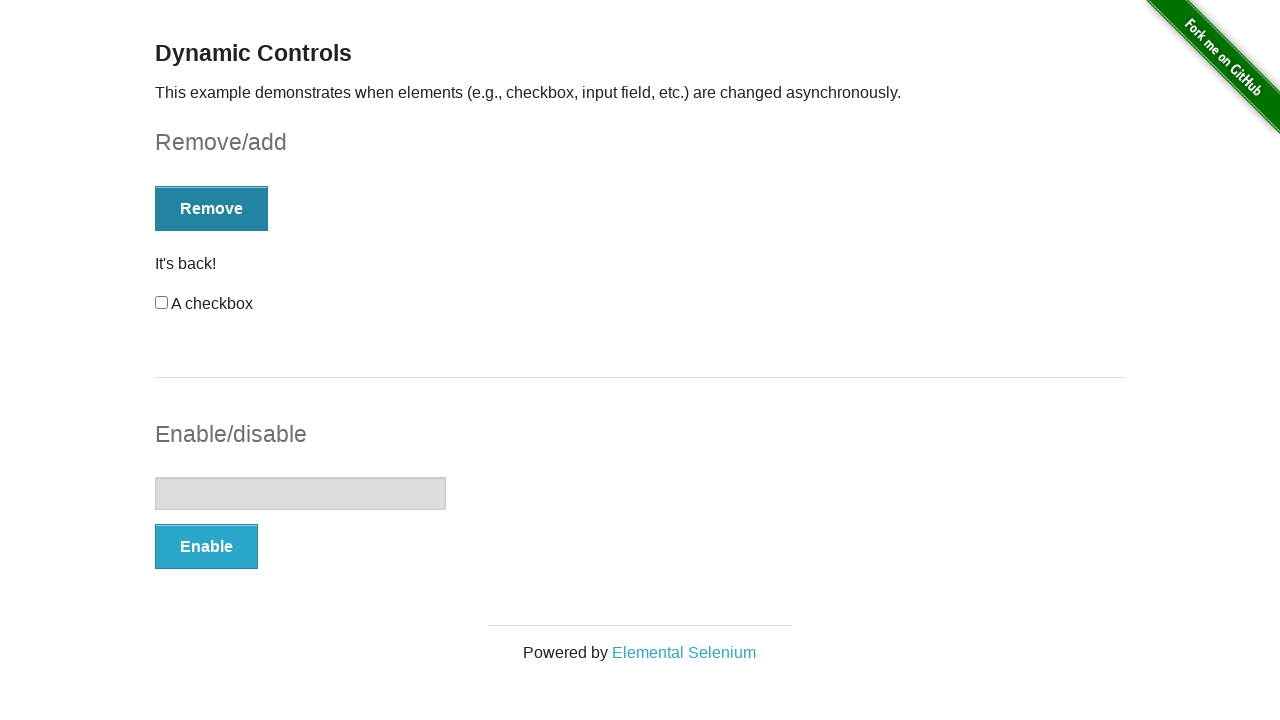